Fills out a Google Form with a name, trivia question, and answer, then submits the form

Starting URL: https://docs.google.com/forms/d/e/1FAIpQLScW8oL31TV7JNV2f1XDst4R4iMfGUWNba3tdfBZsA-bhYDHaA/viewform

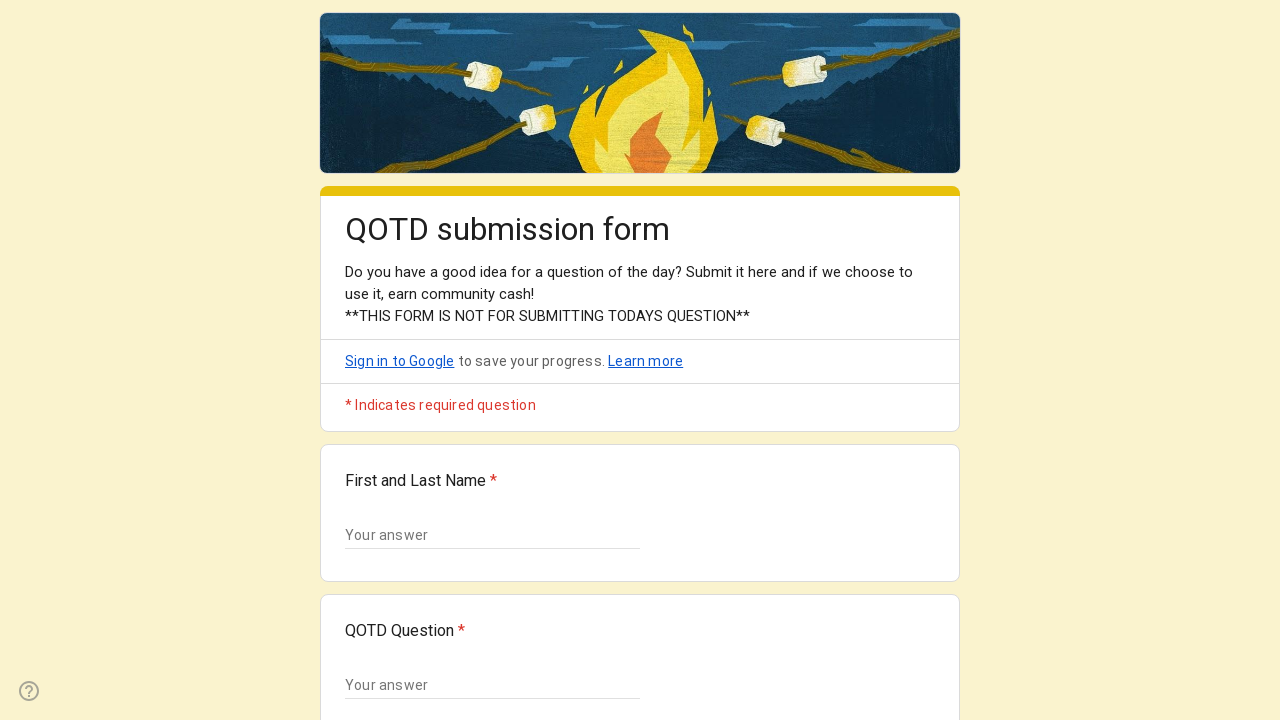

Waited for form to load - text input fields are visible
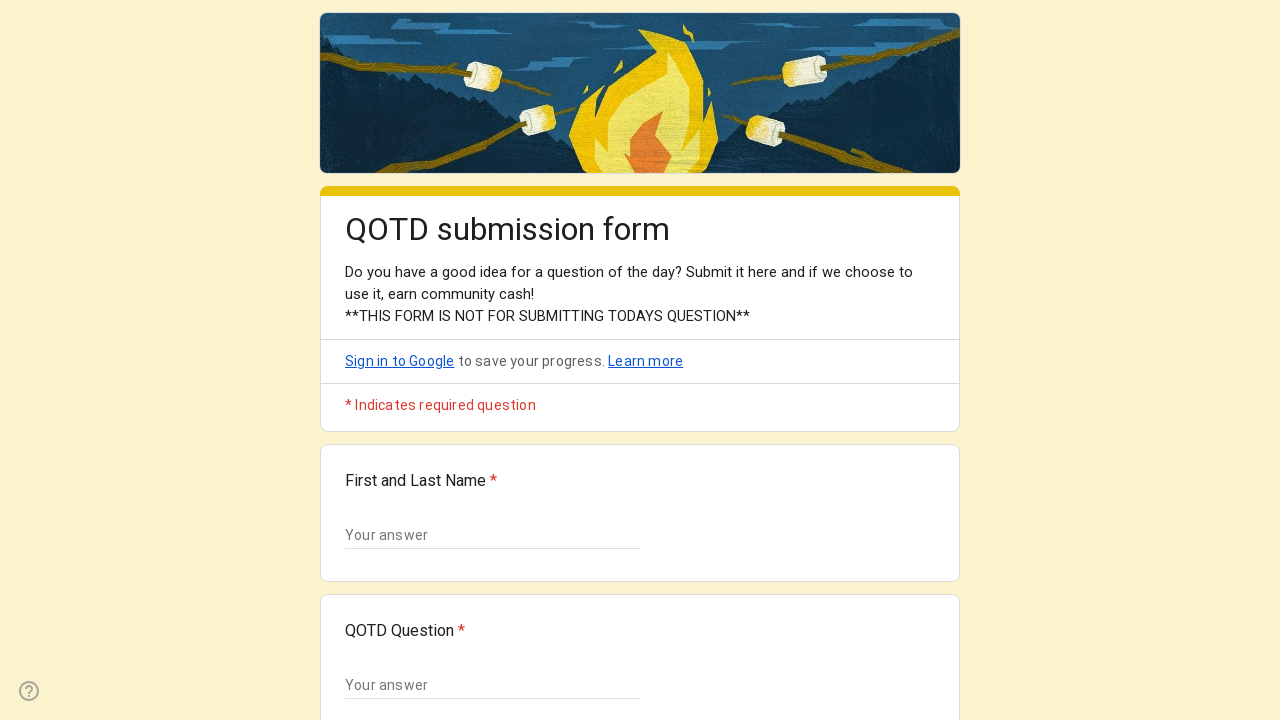

Filled first input field with name 'Maria Thompson' using XPath on //input[@type="text"]
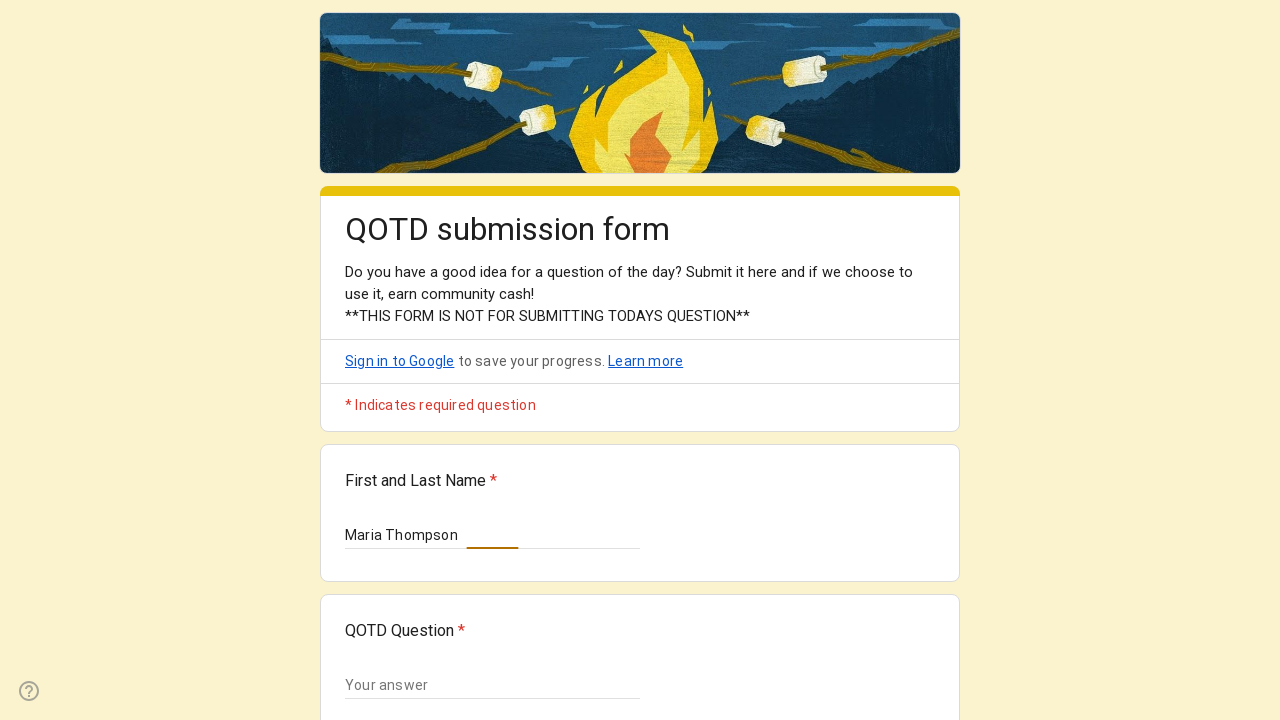

Filled first input field with name 'Maria Thompson' using locator on input[type="text"] >> nth=0
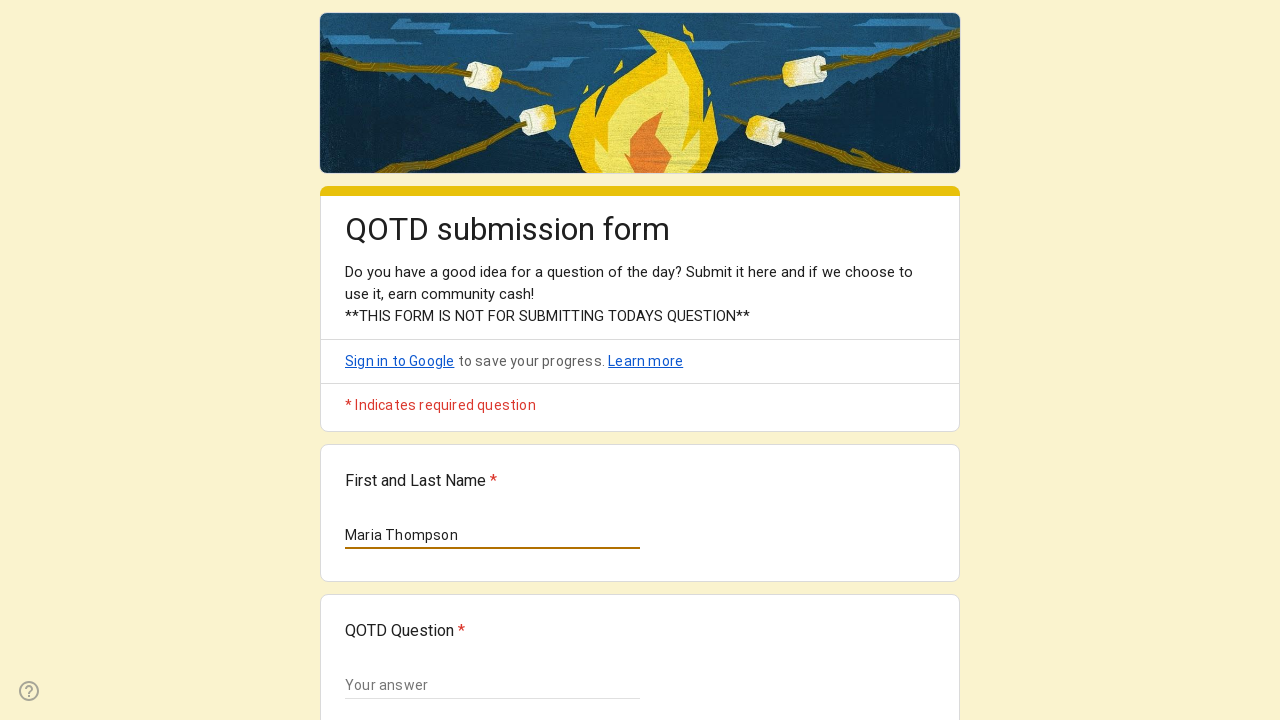

Filled second input field with trivia question 'What is the capital of France?' on input[type="text"] >> nth=1
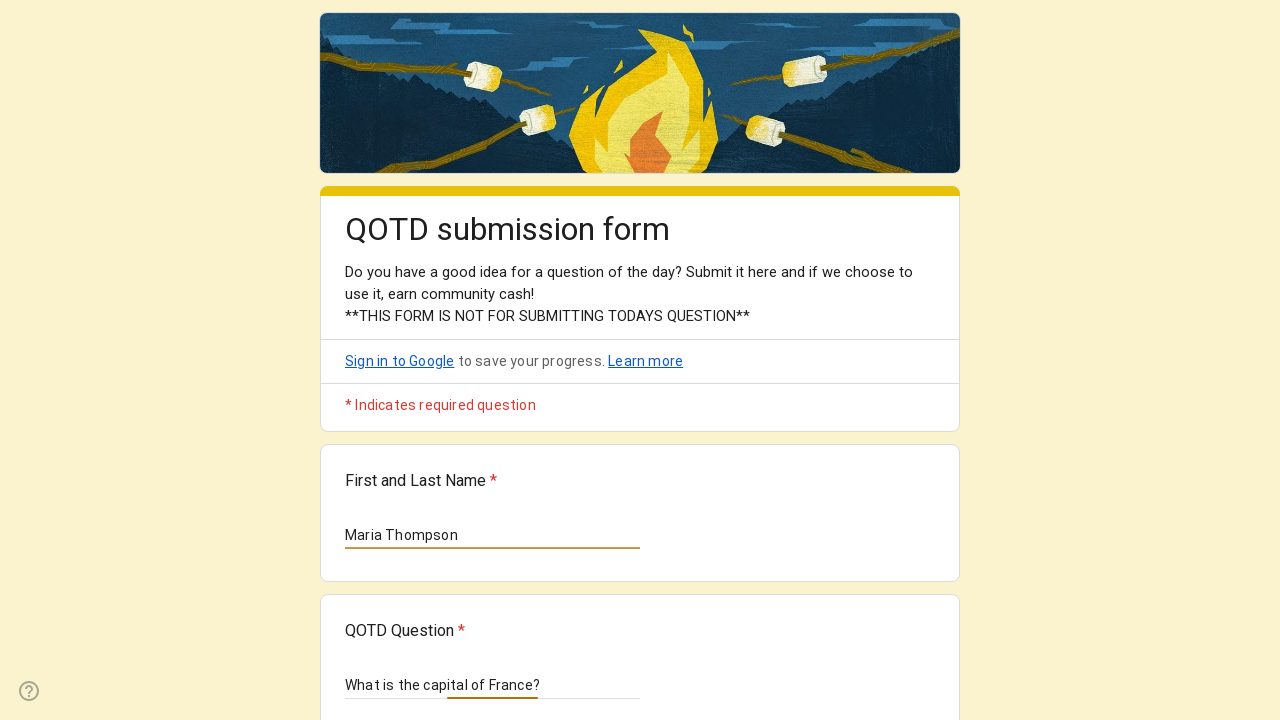

Filled third input field with answer 'Paris' on input[type="text"] >> nth=2
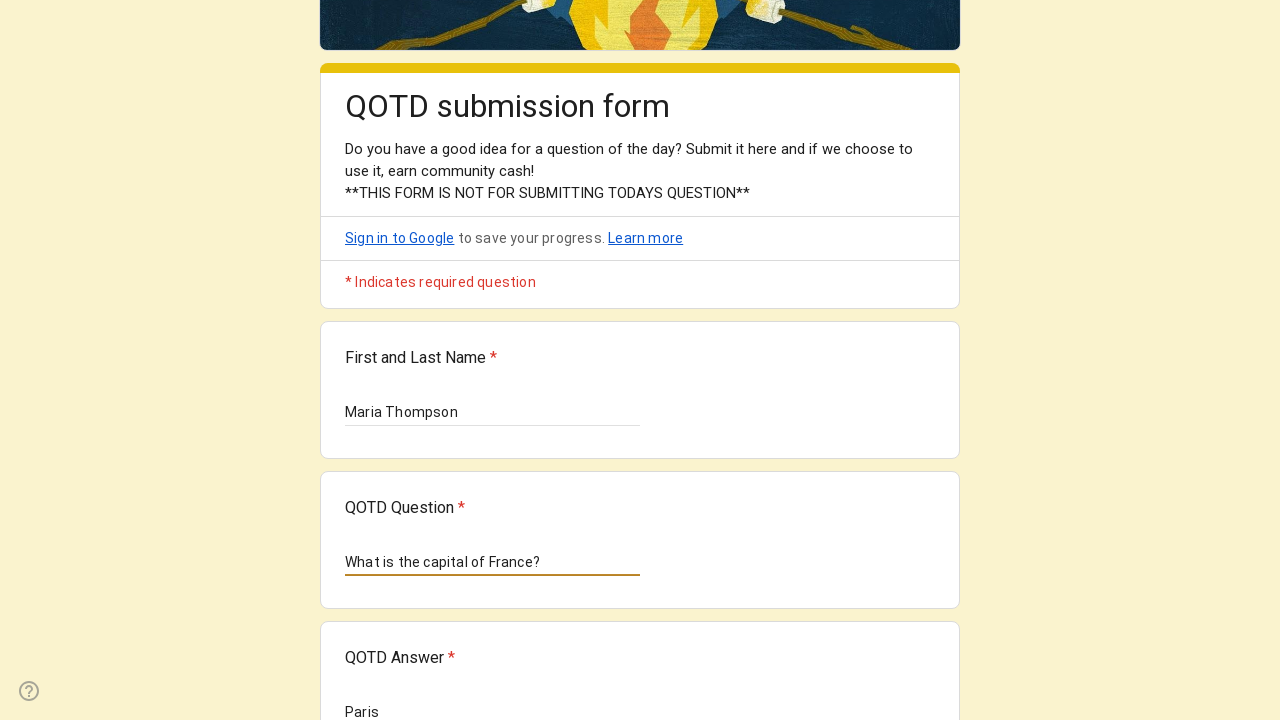

Clicked Submit button to submit the form at (369, 545) on div[role="button"] span span
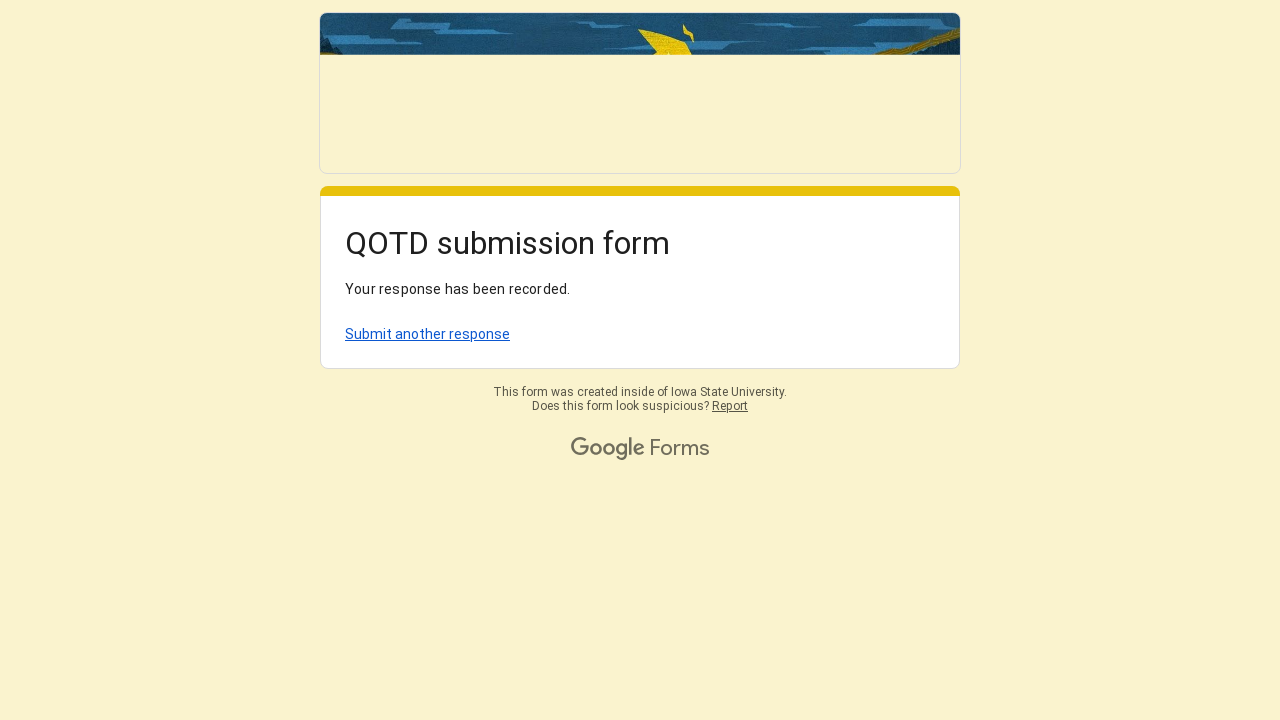

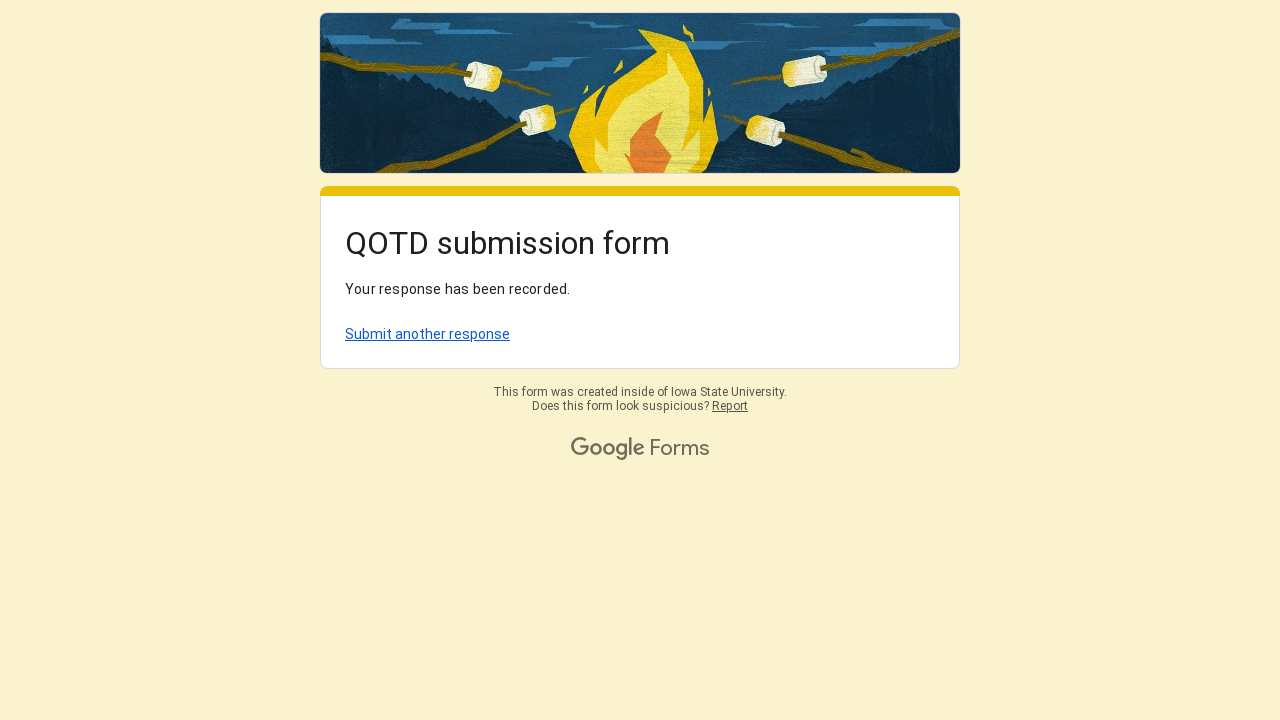